Tests dynamic content loading by clicking a Start button and waiting for the "Hello World!" text to appear

Starting URL: https://the-internet.herokuapp.com/dynamic_loading/2

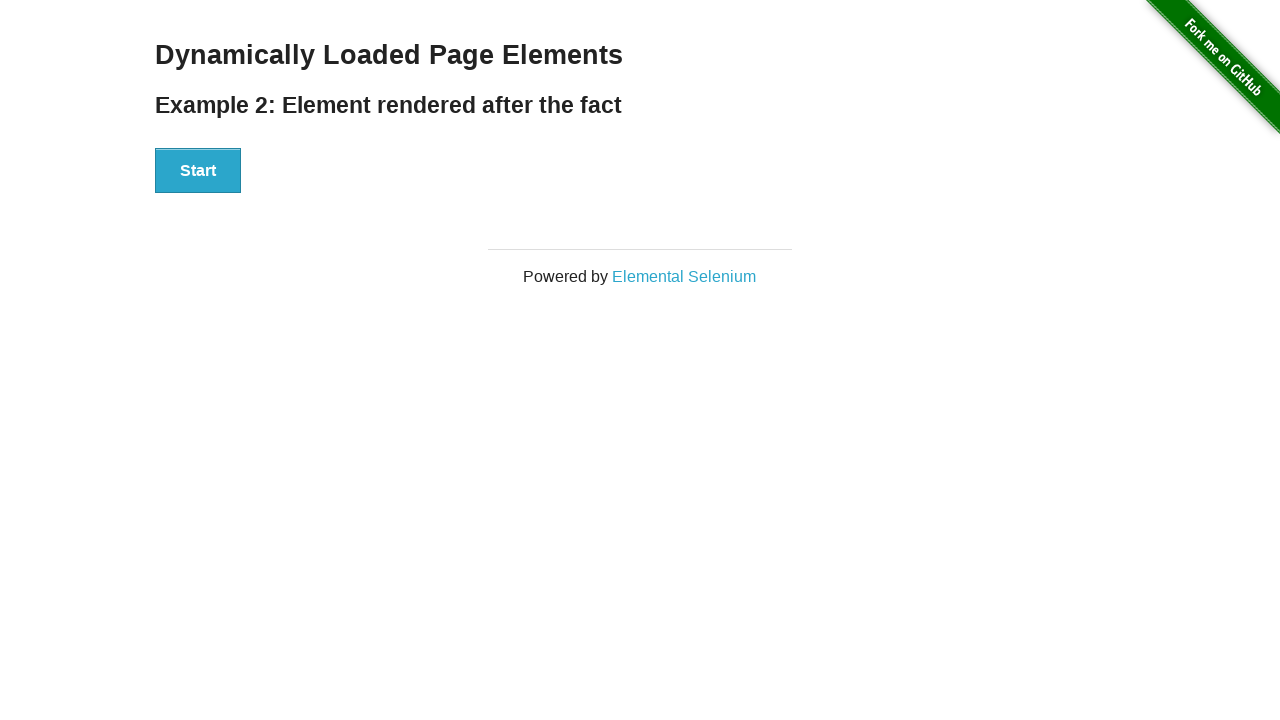

Navigated to dynamic loading test page
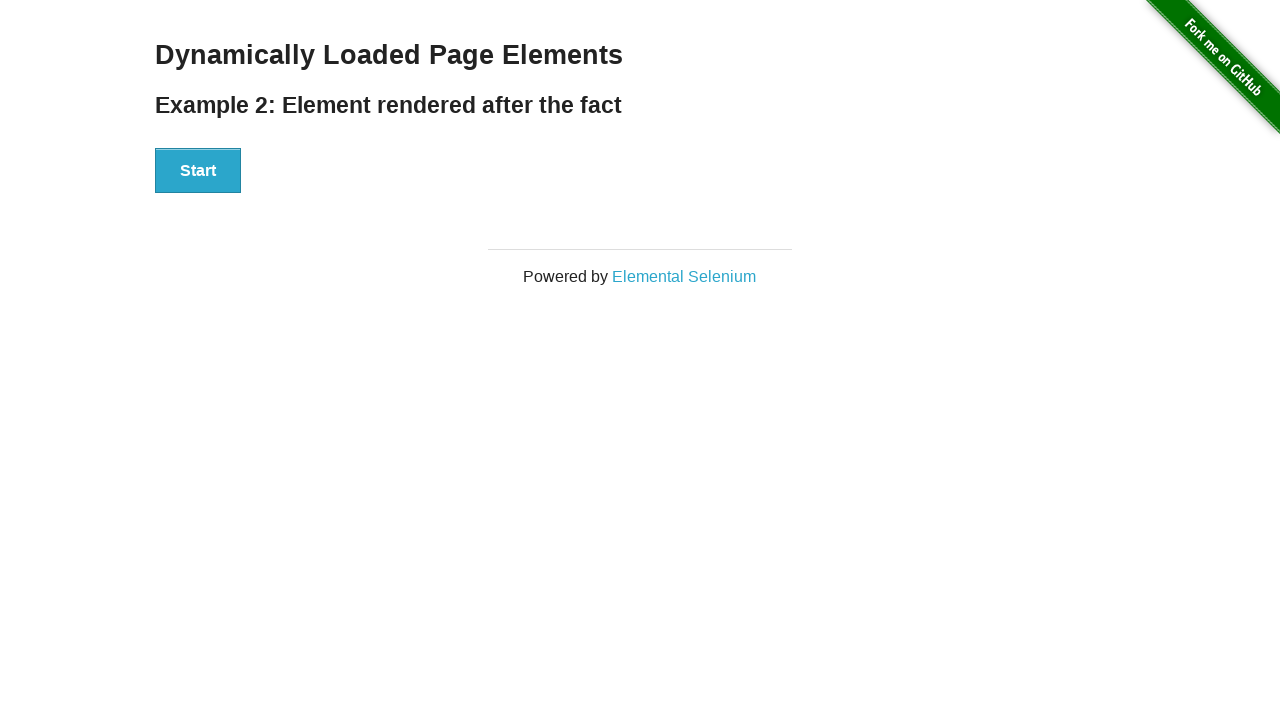

Clicked Start button to trigger dynamic content loading at (198, 171) on xpath=//button[normalize-space()='Start']
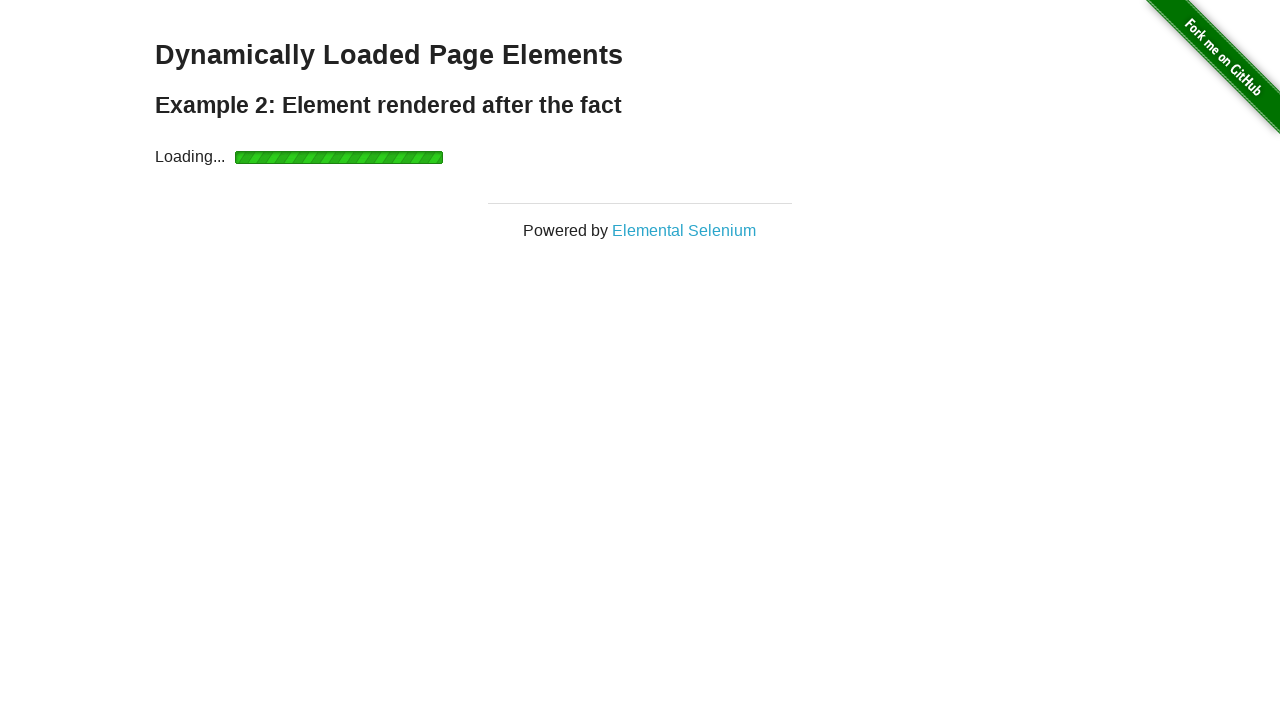

Hello World! text appeared after dynamic loading completed
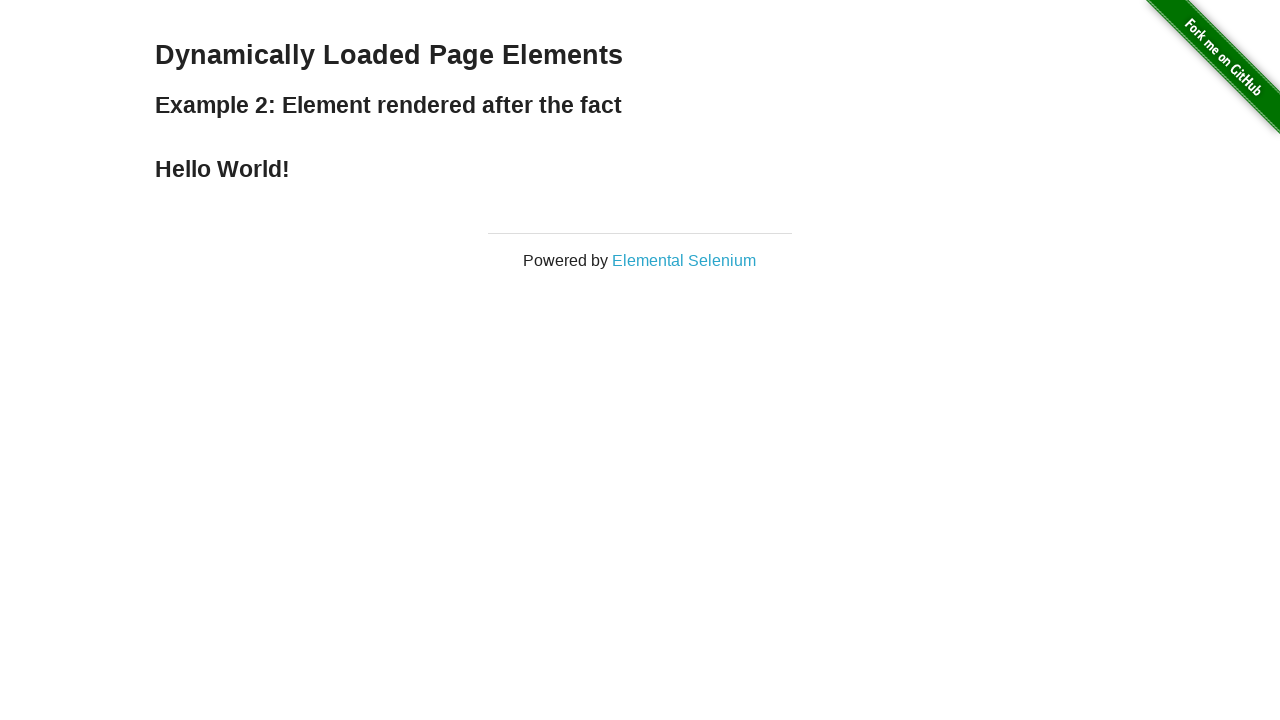

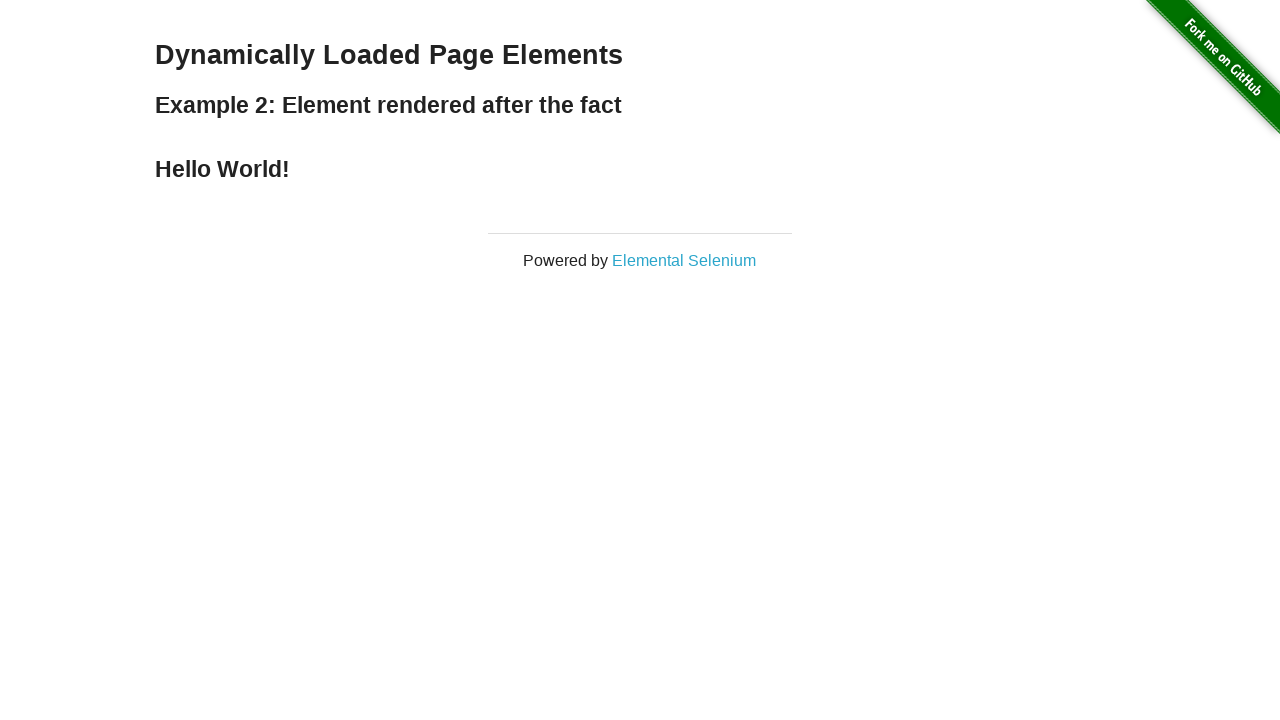